Tests window handling functionality by clicking a link that opens a new window, switching to the new window, and verifying the title changes from "Windows" to "New Window"

Starting URL: https://practice.cydeo.com/windows

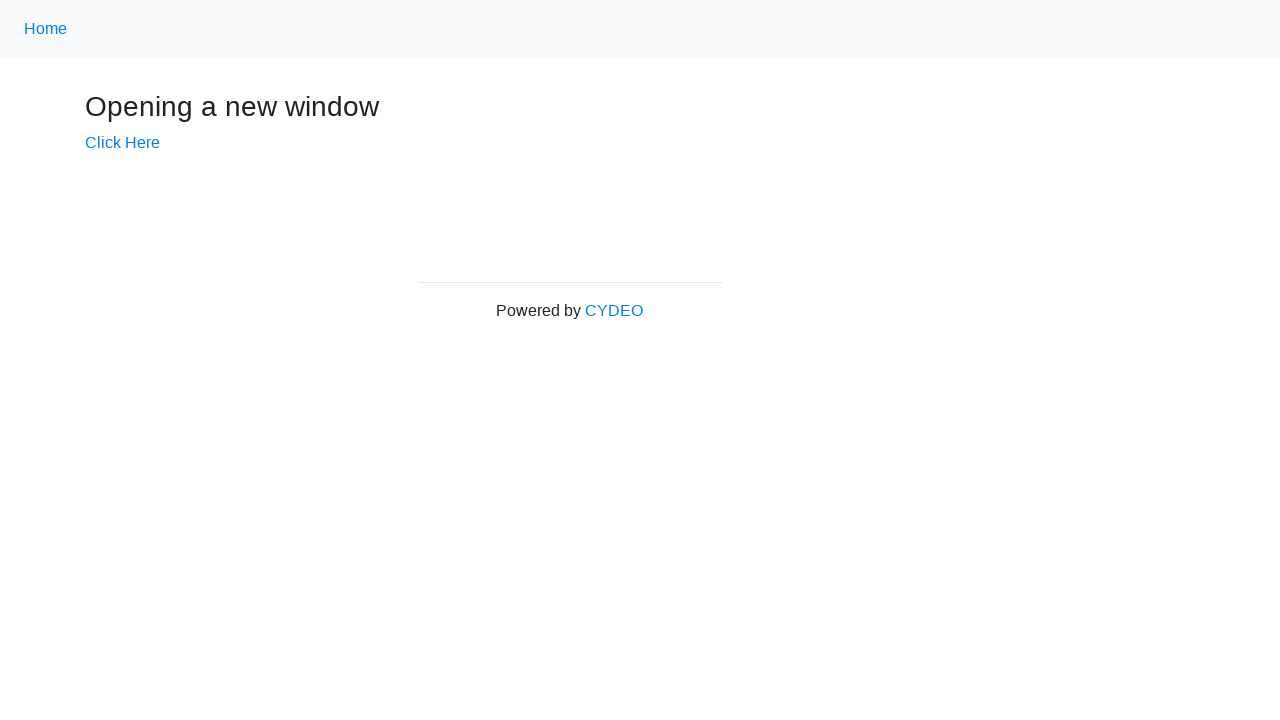

Verified initial page title is 'Windows'
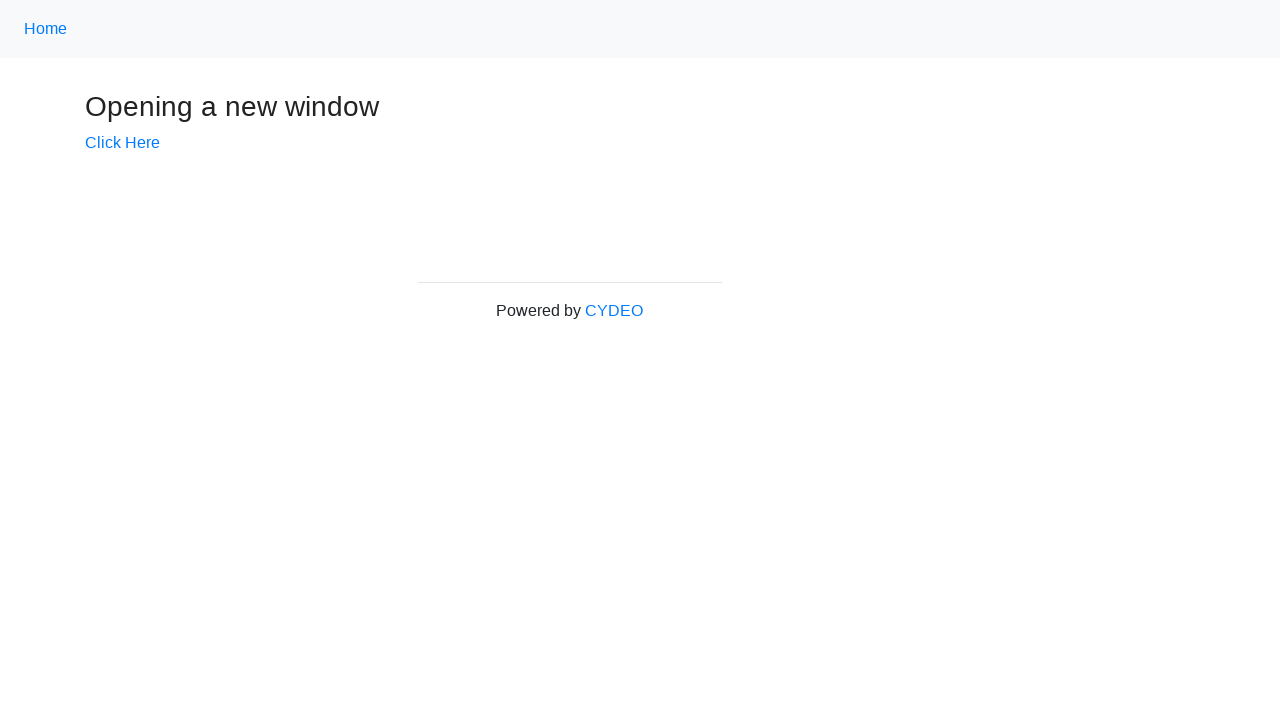

Logged initial page title
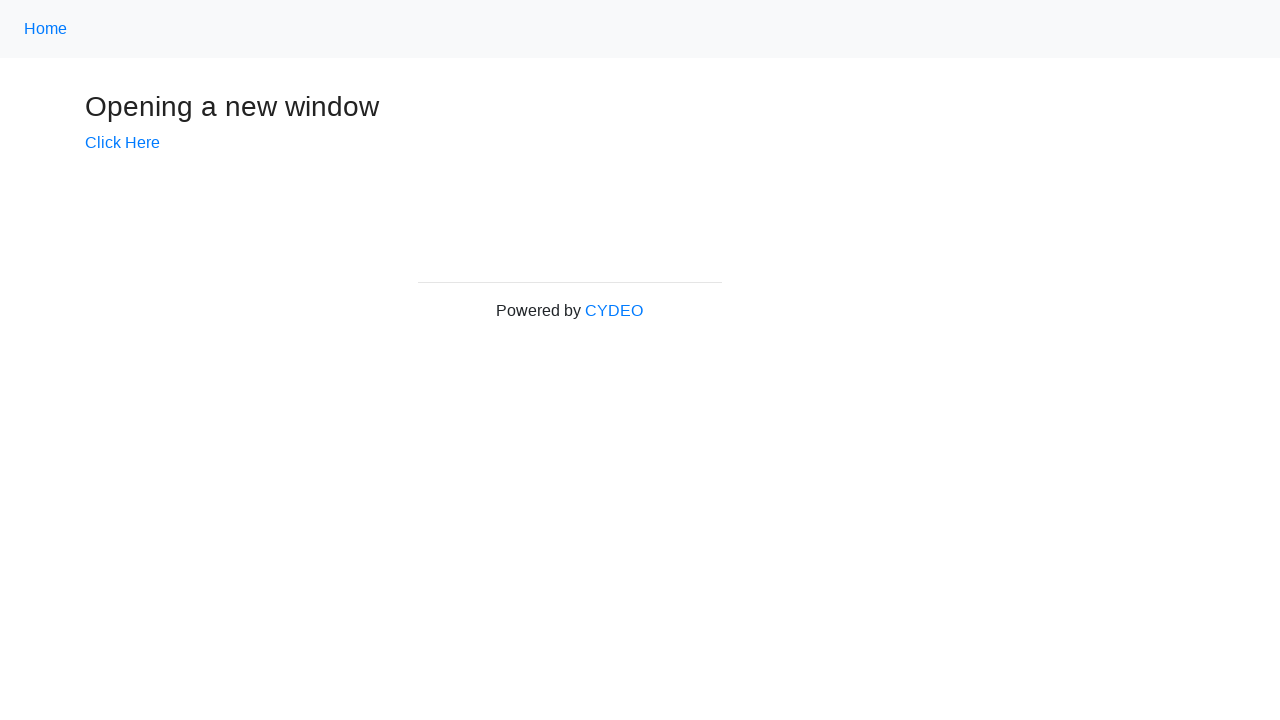

Clicked 'Click Here' link to open new window at (122, 143) on text=Click Here
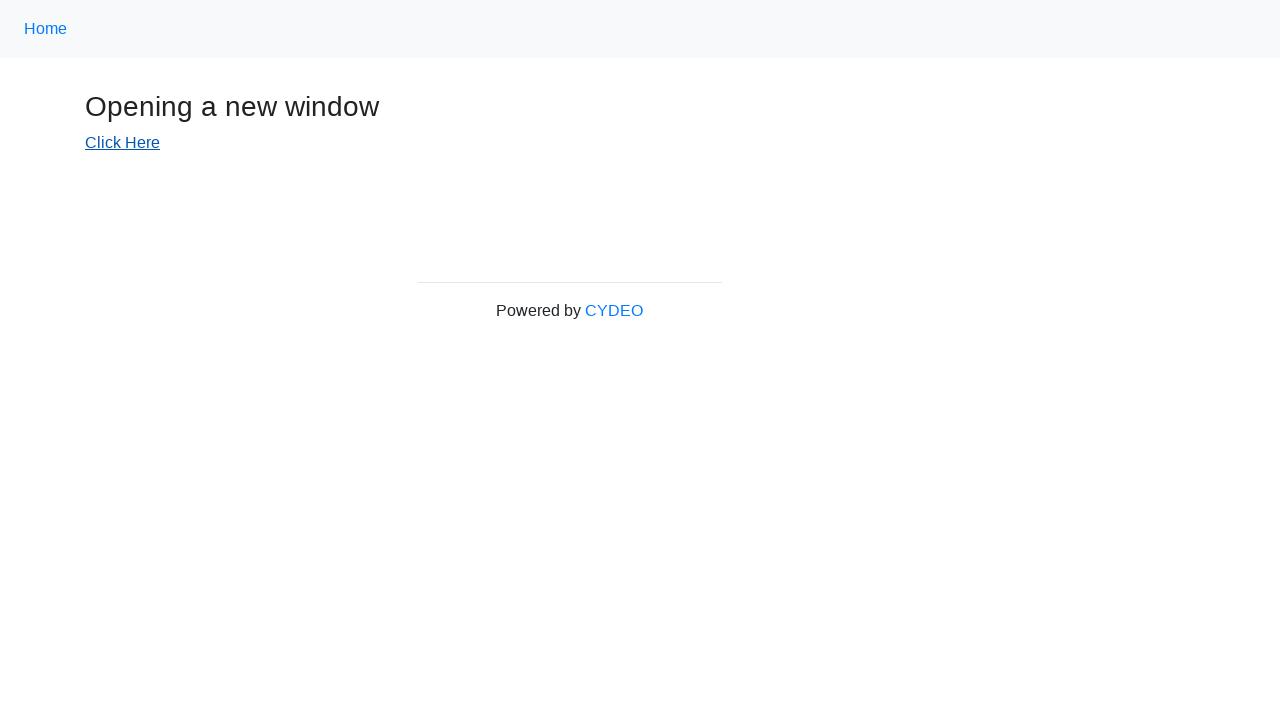

Obtained reference to new window
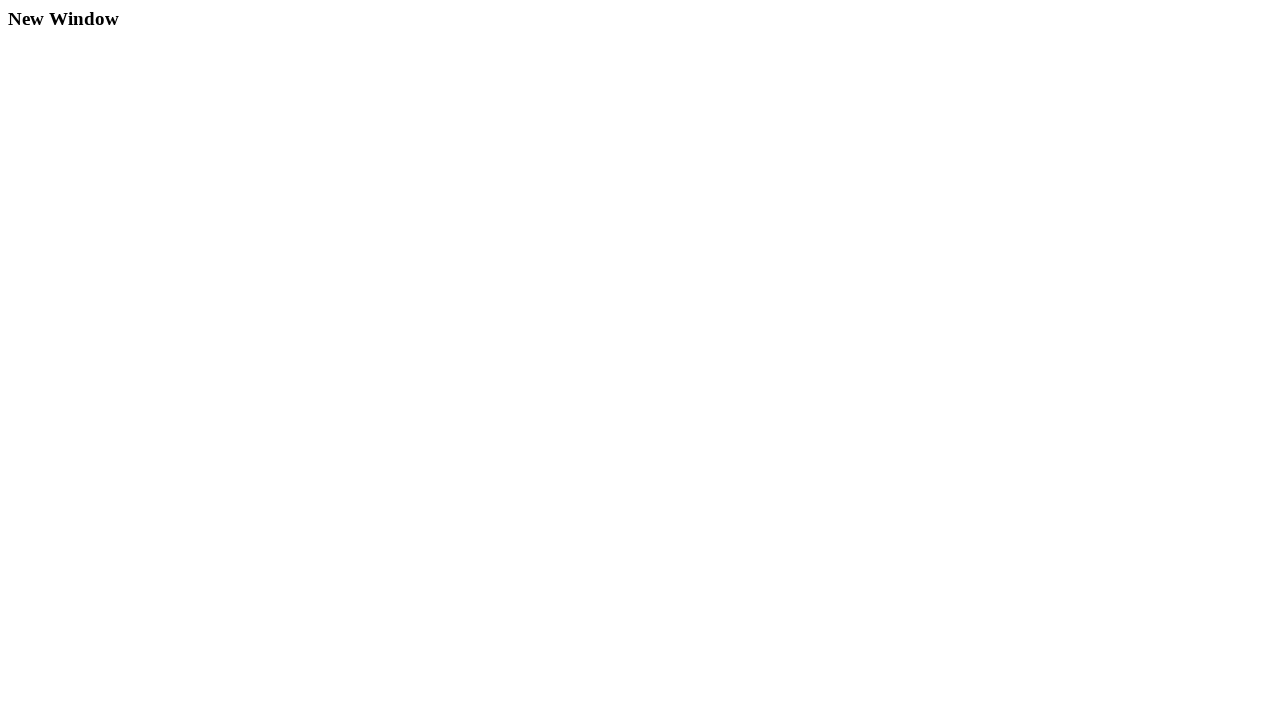

New window loaded completely
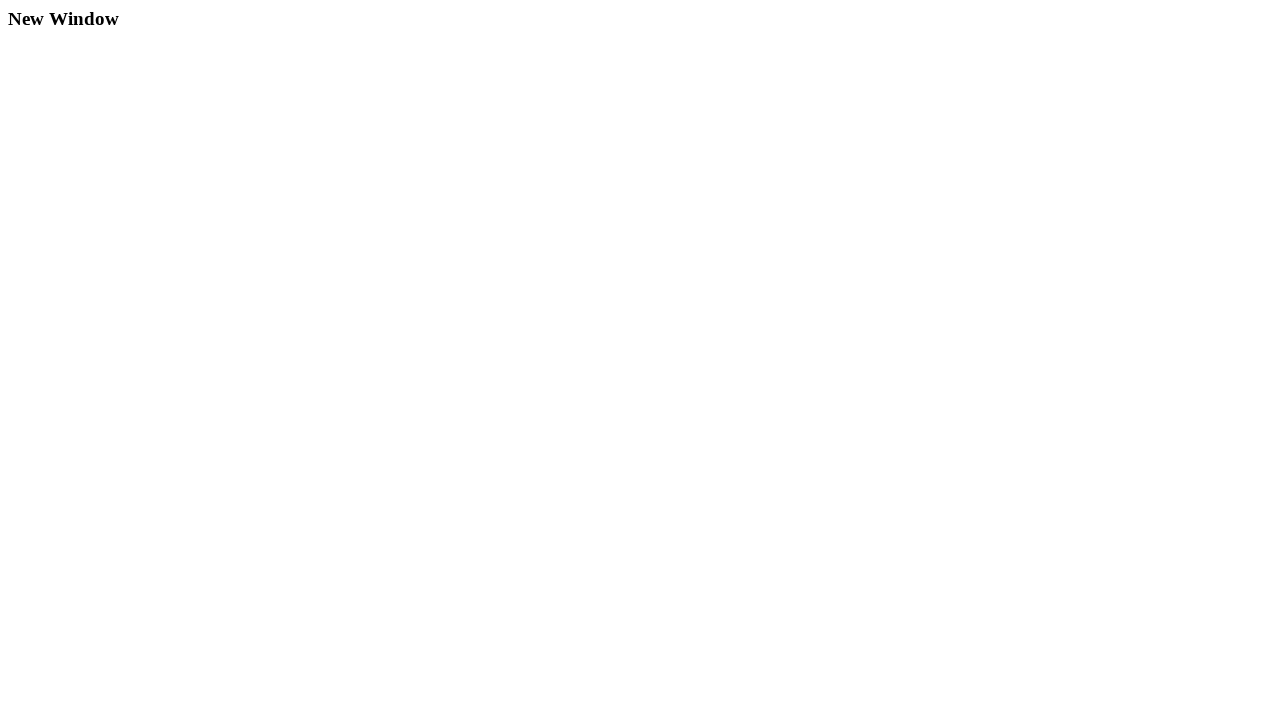

Logged new window title
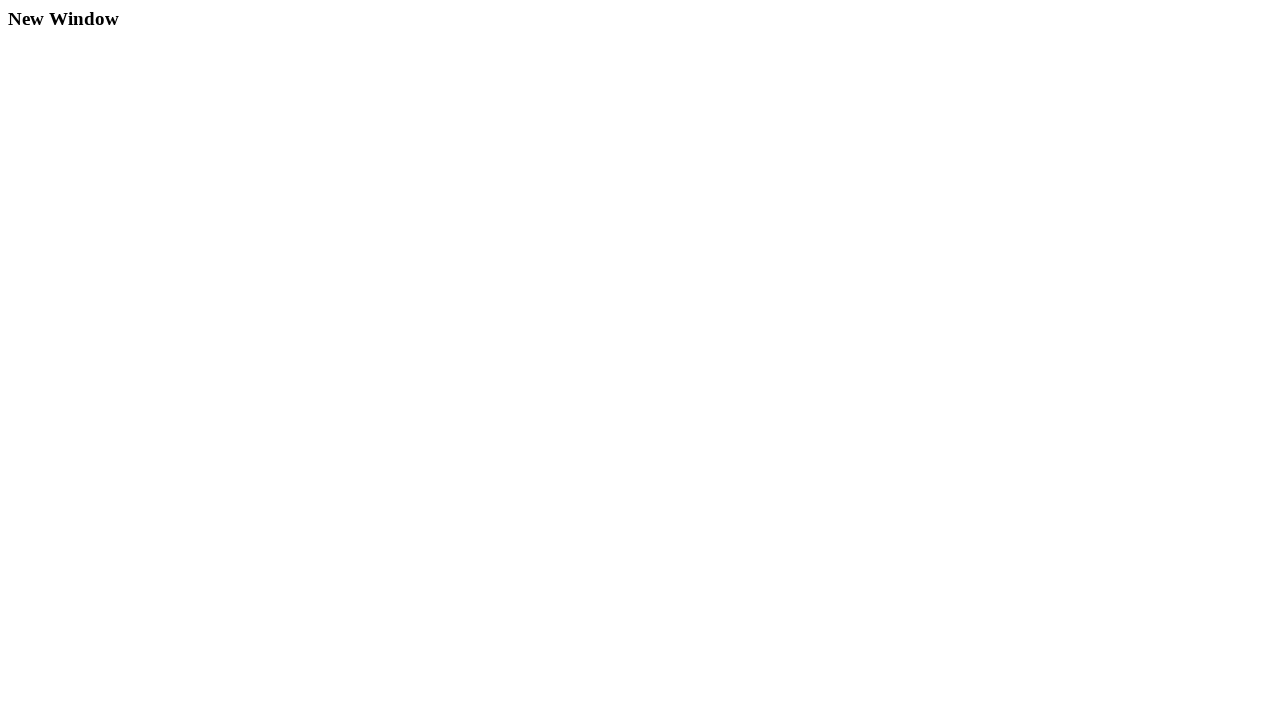

Verified new window title is 'New Window'
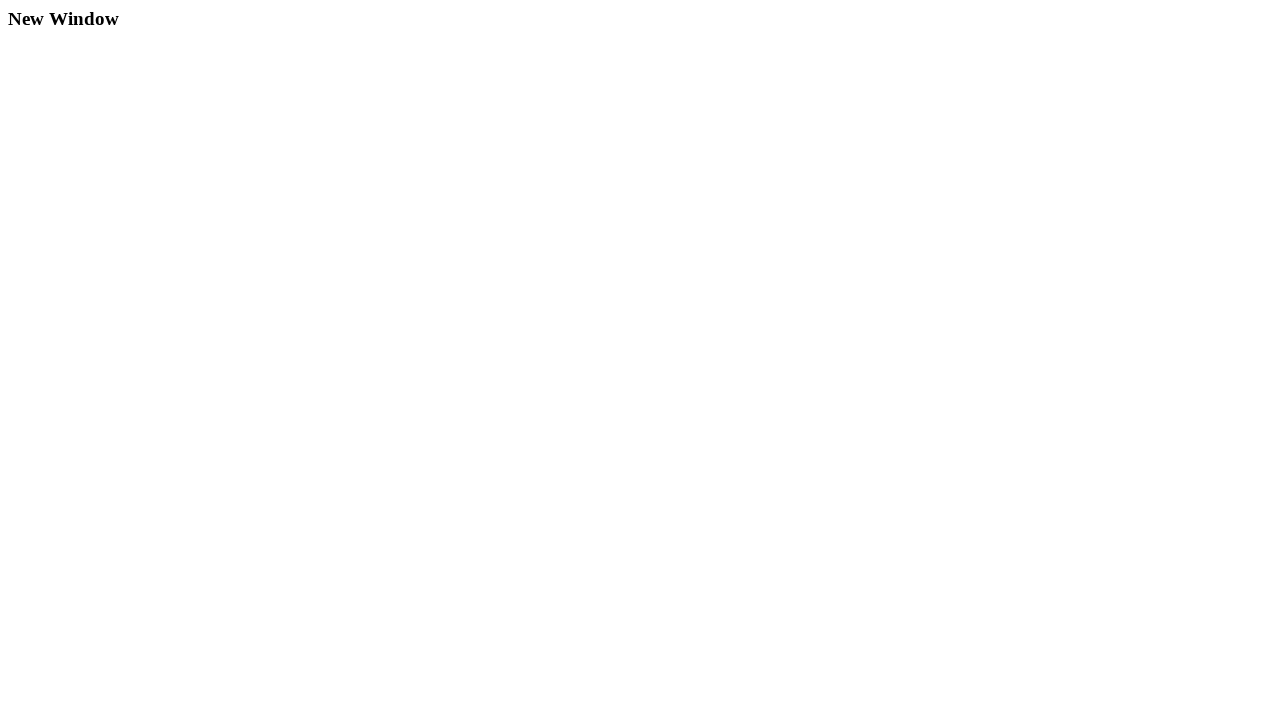

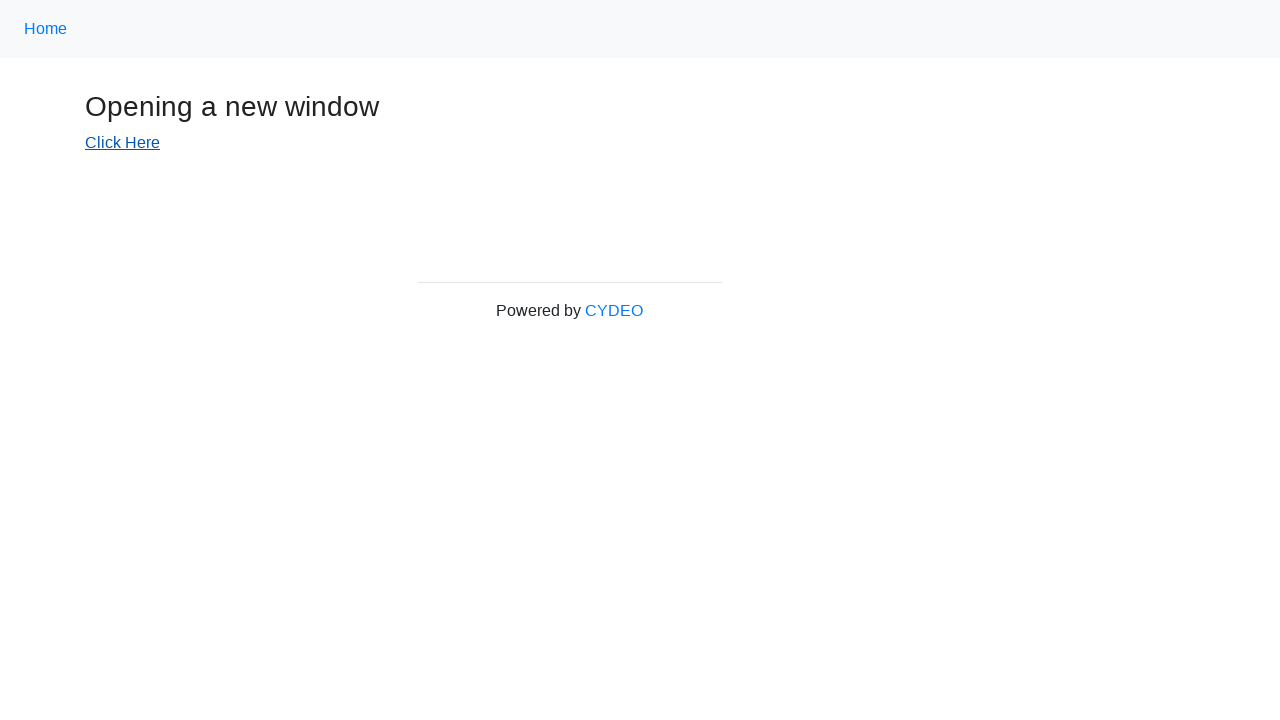